Tests form validation with incorrect date format (YYYY/DD/MM), expecting date error

Starting URL: https://elenarivero.github.io/ejercicio3/index.html

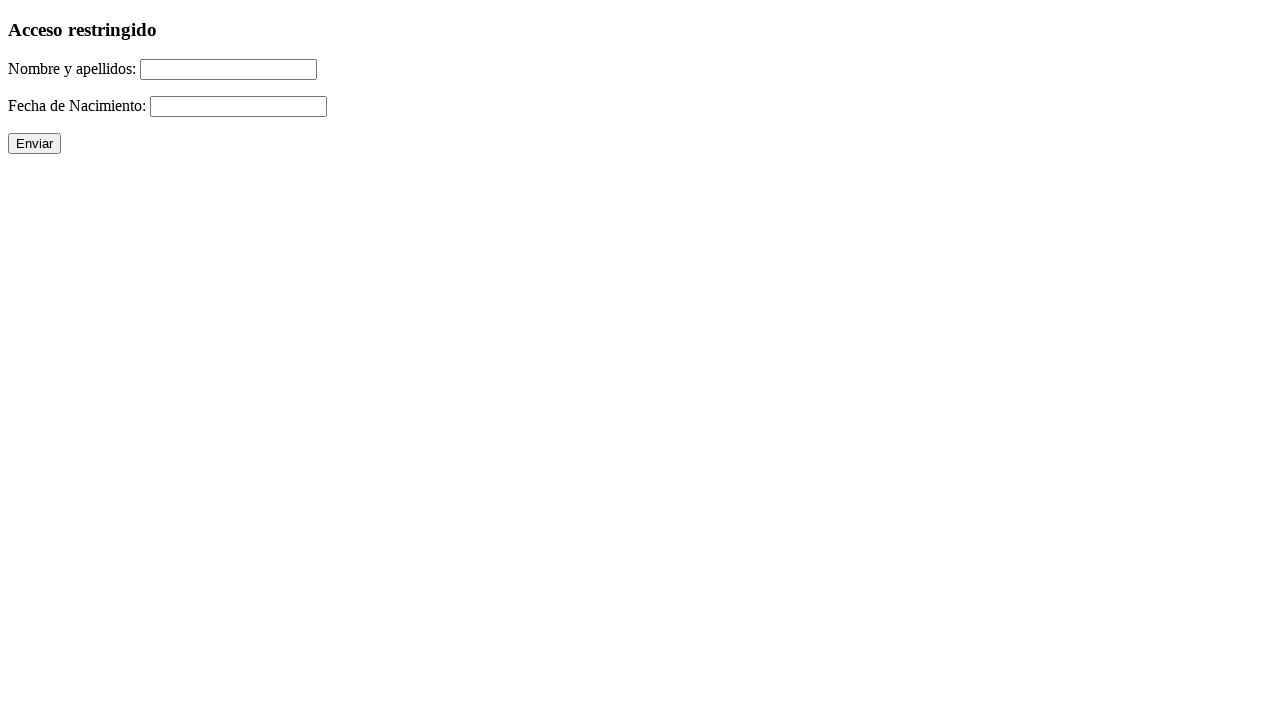

Filled name field with 'Jesus Garcia-Pereira' on #nomap
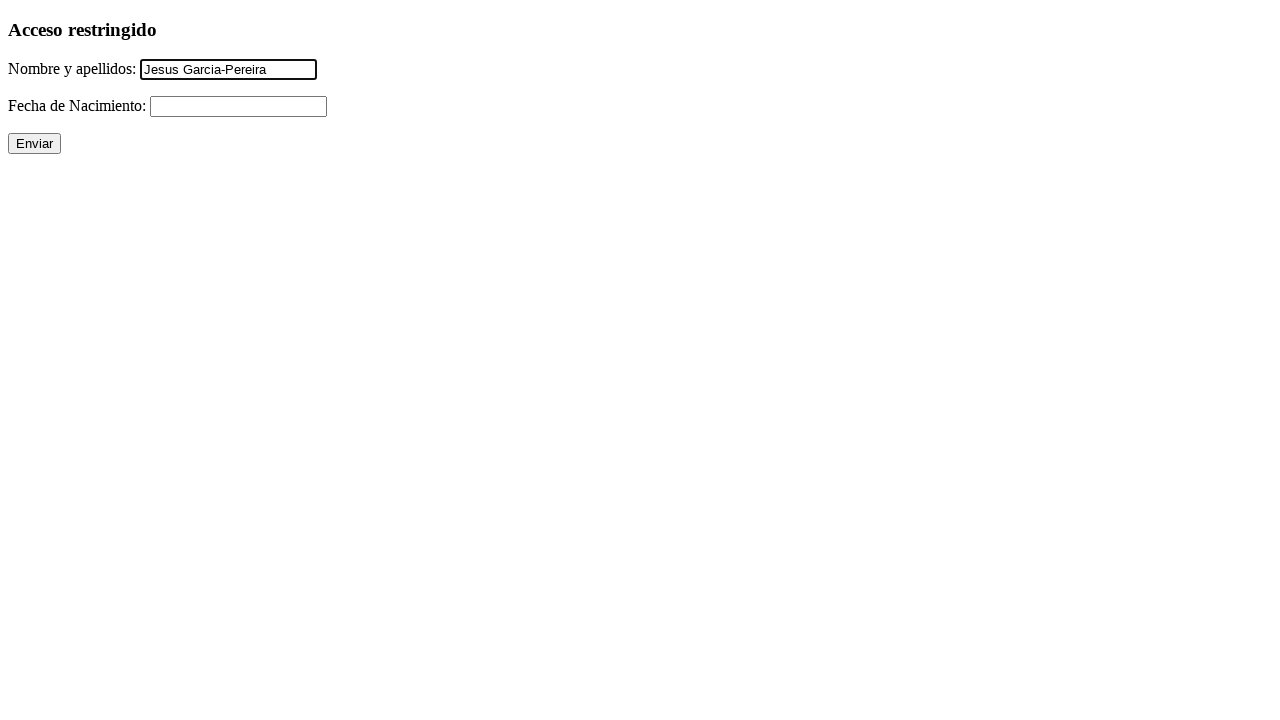

Filled date field with incorrect format '1990/21/07' (YYYY/DD/MM) on #fecha
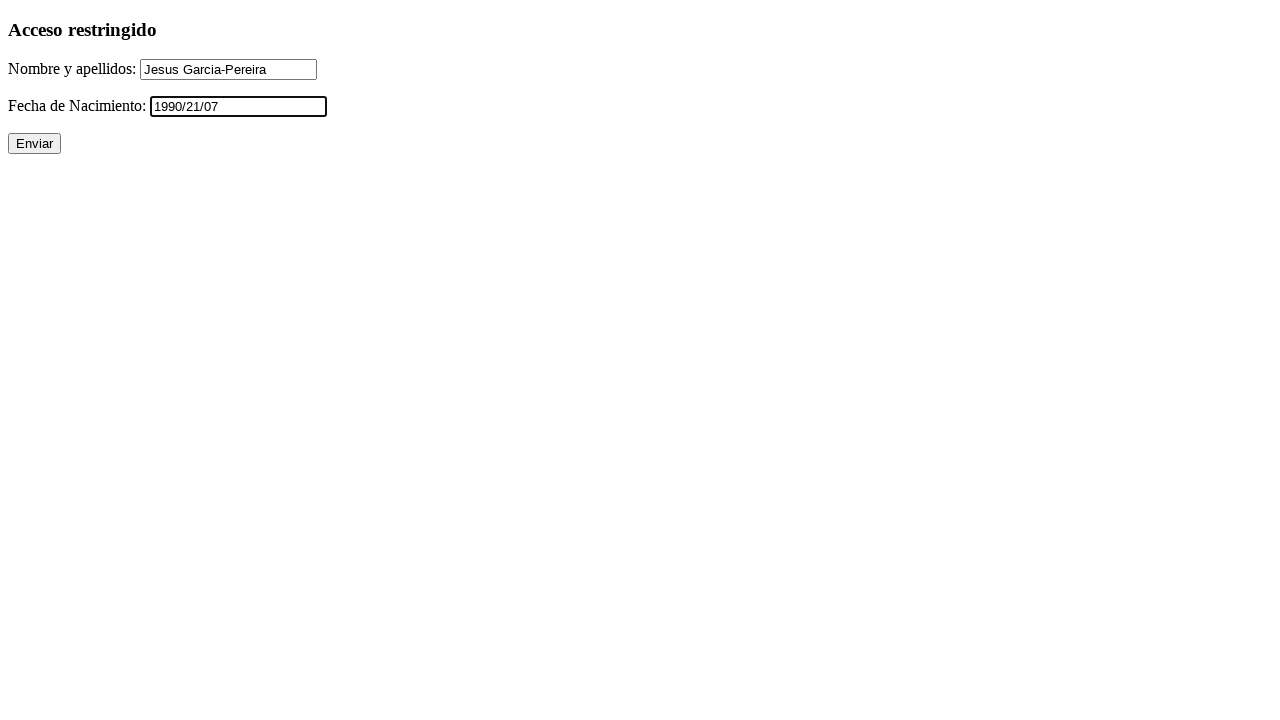

Clicked submit button at (34, 144) on input[value='Enviar']
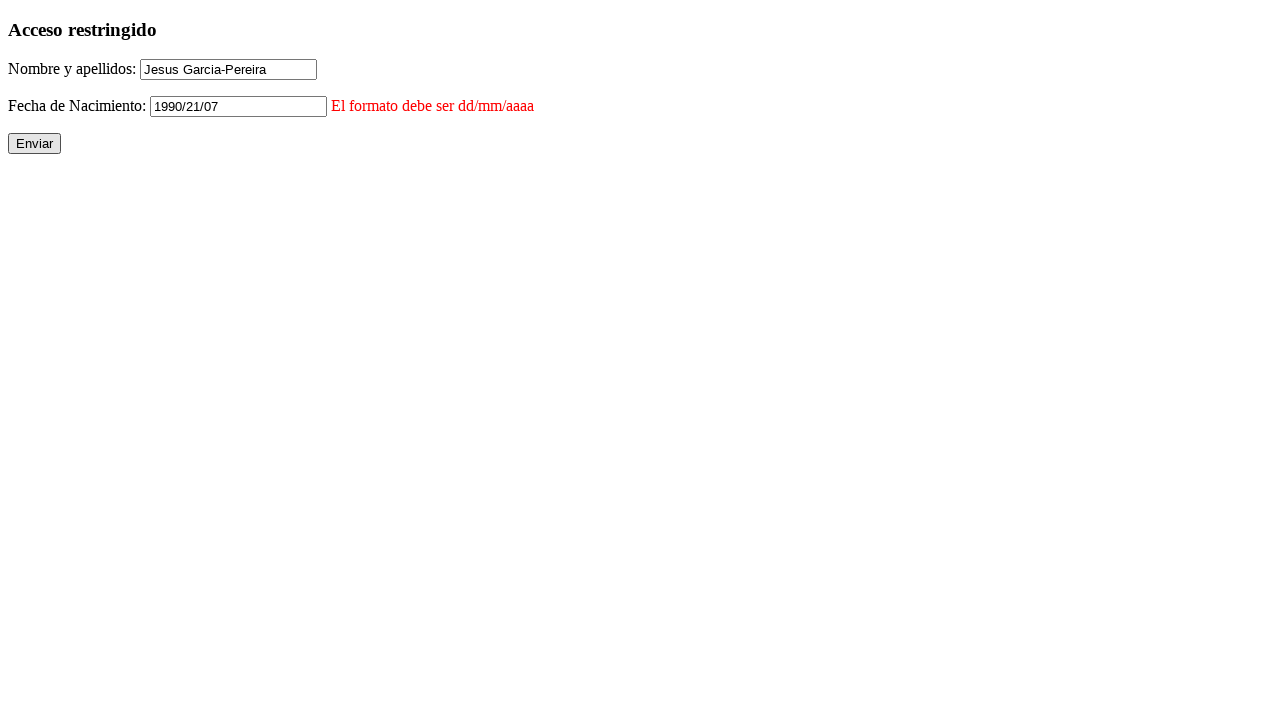

Date error message appeared
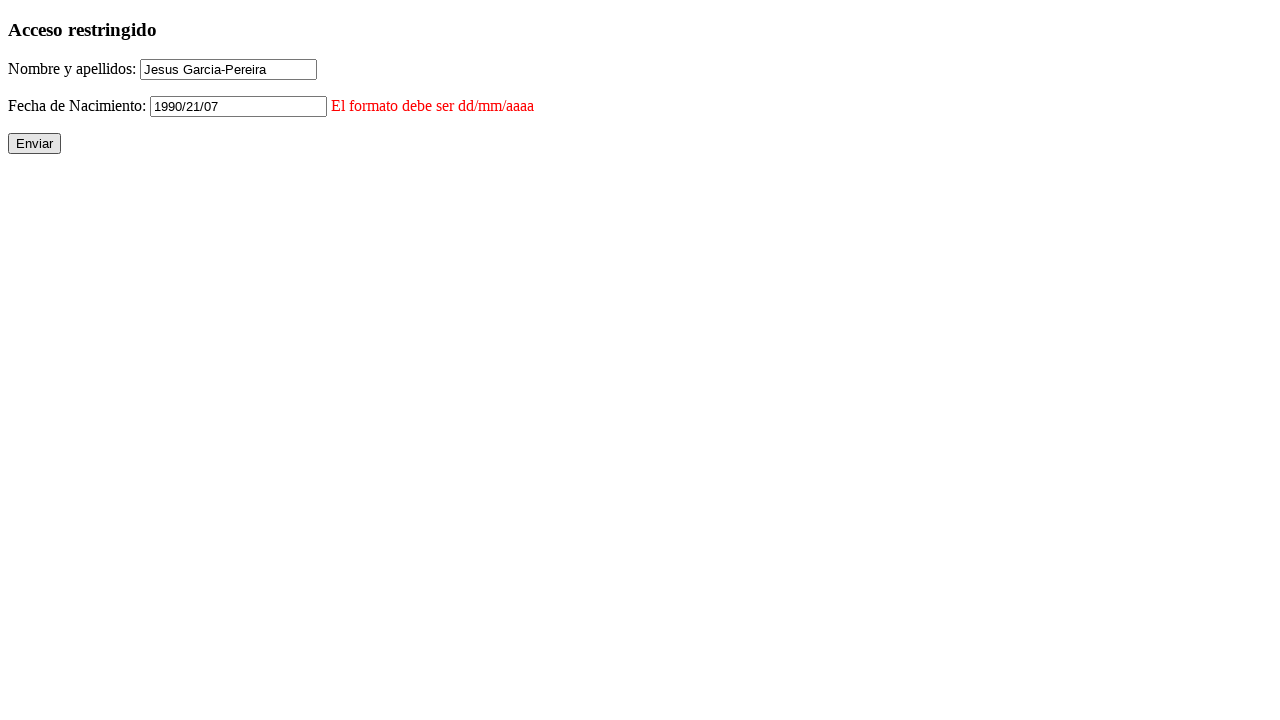

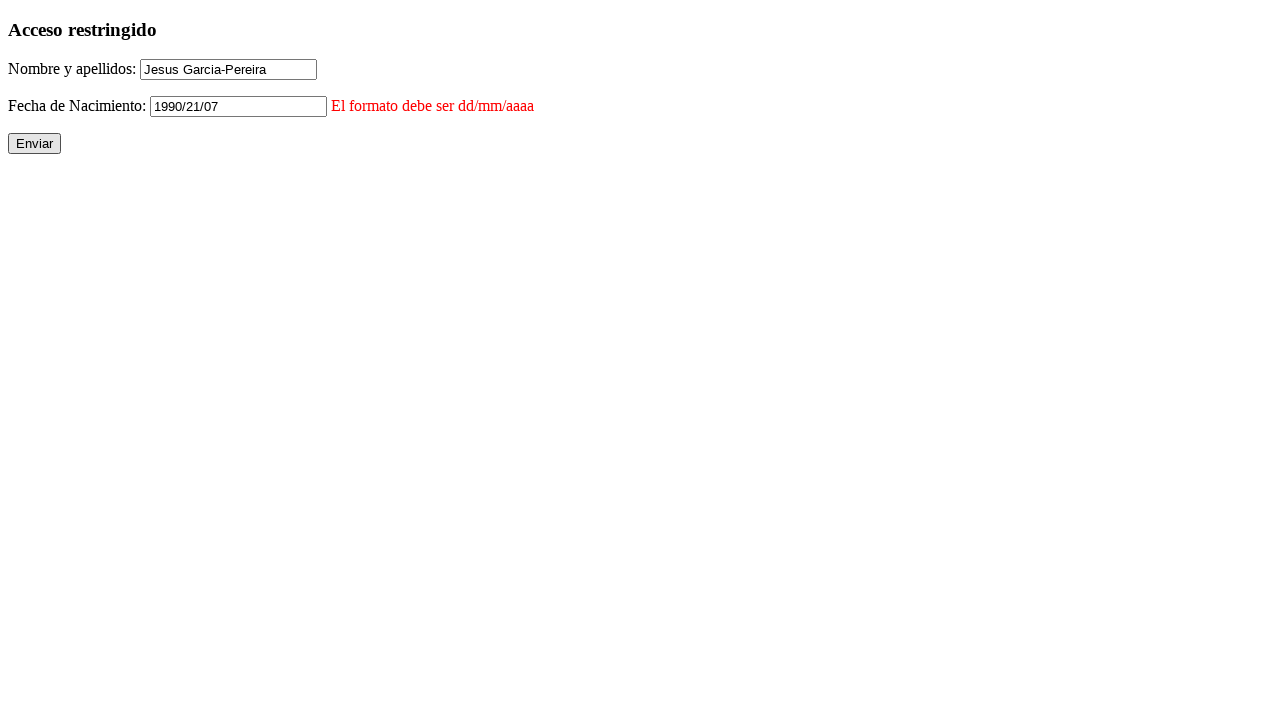